Tests that edits are saved when the edit input loses focus (blur)

Starting URL: https://demo.playwright.dev/todomvc

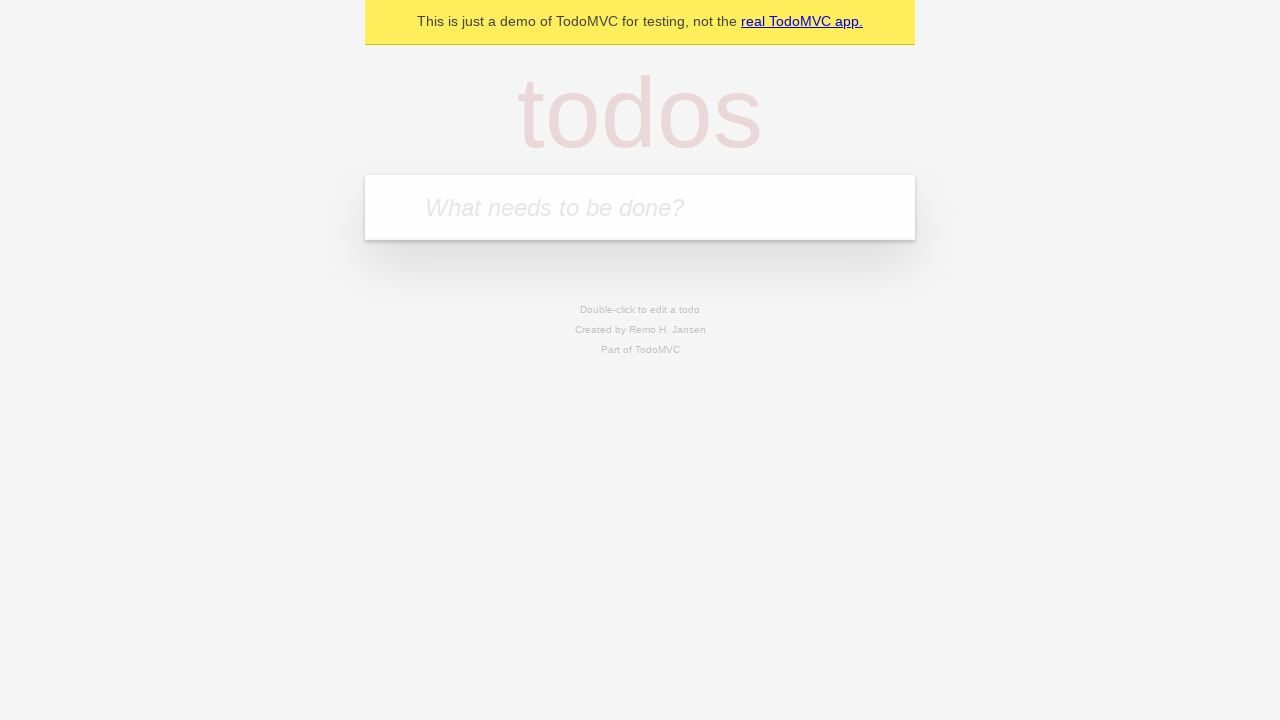

Filled new todo input with 'buy some cheese' on internal:attr=[placeholder="What needs to be done?"i]
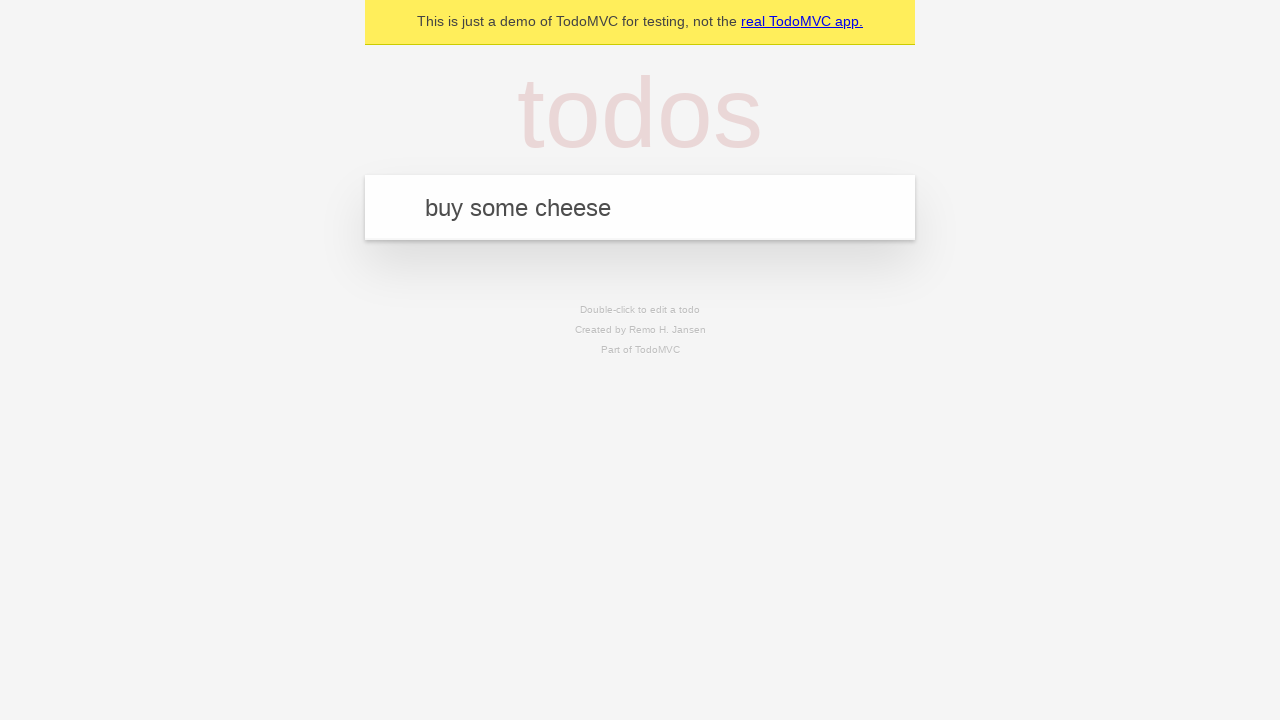

Pressed Enter to create todo 'buy some cheese' on internal:attr=[placeholder="What needs to be done?"i]
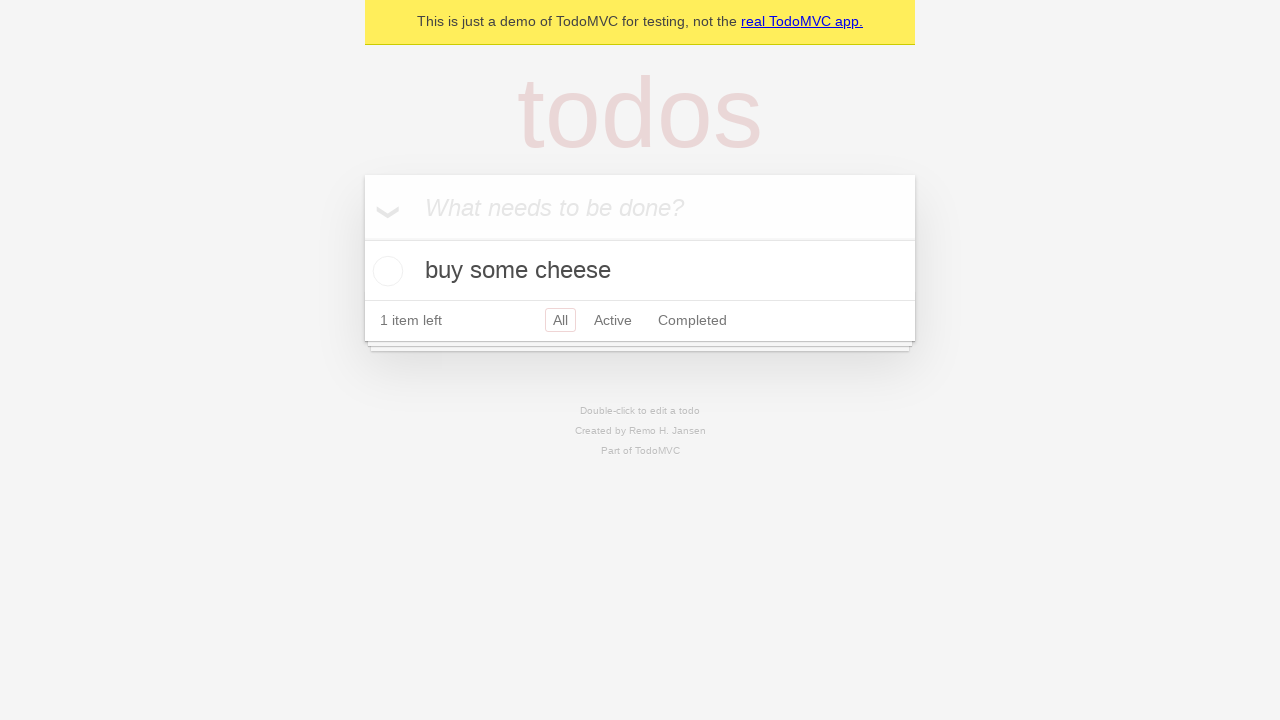

Filled new todo input with 'feed the cat' on internal:attr=[placeholder="What needs to be done?"i]
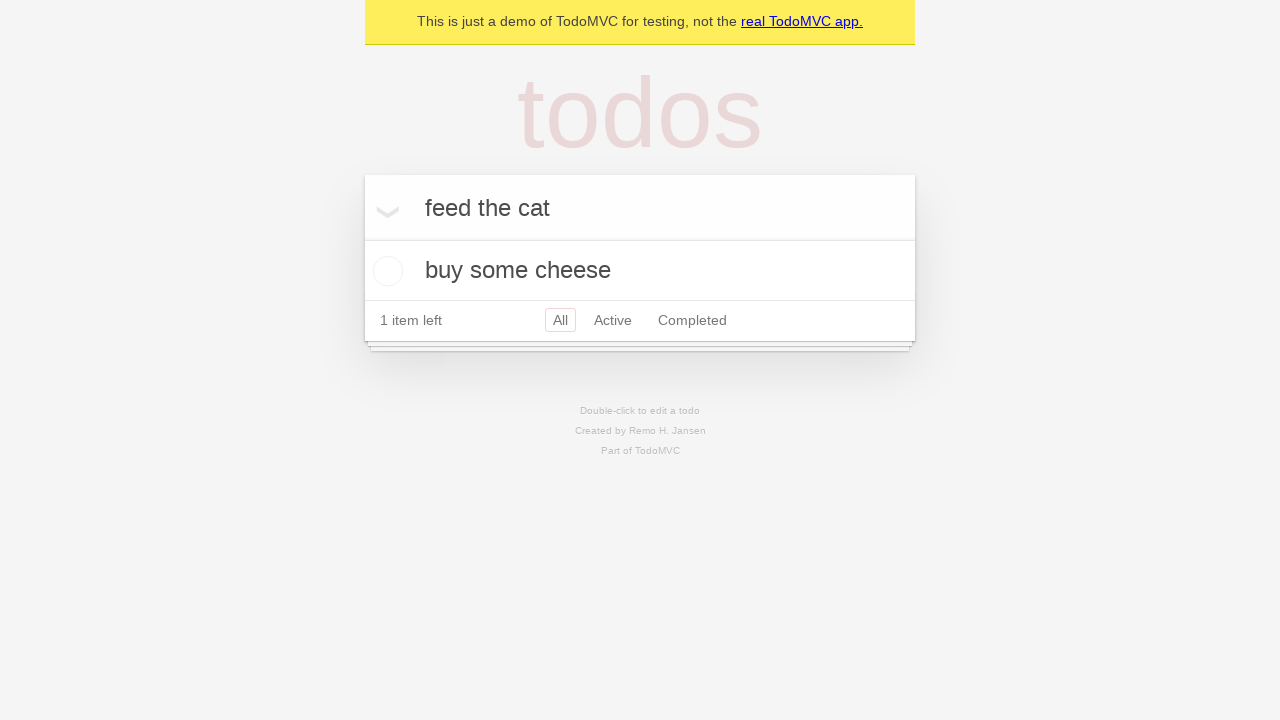

Pressed Enter to create todo 'feed the cat' on internal:attr=[placeholder="What needs to be done?"i]
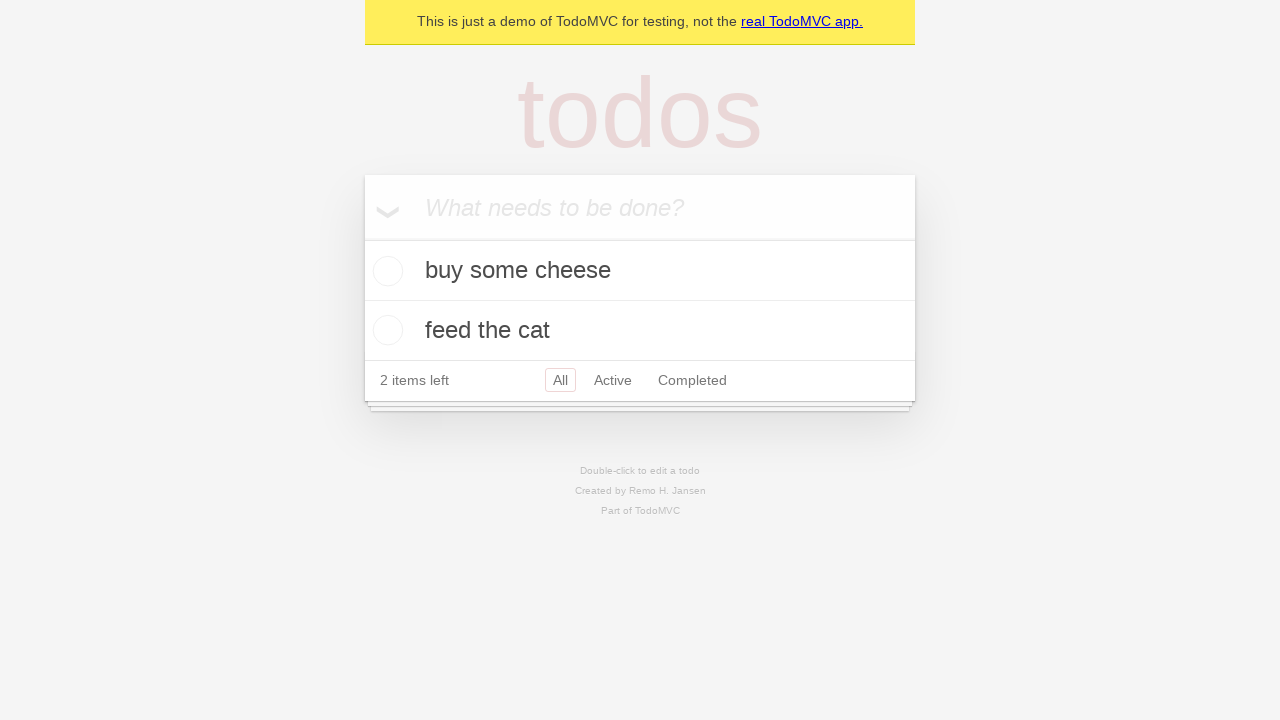

Filled new todo input with 'book a doctors appointment' on internal:attr=[placeholder="What needs to be done?"i]
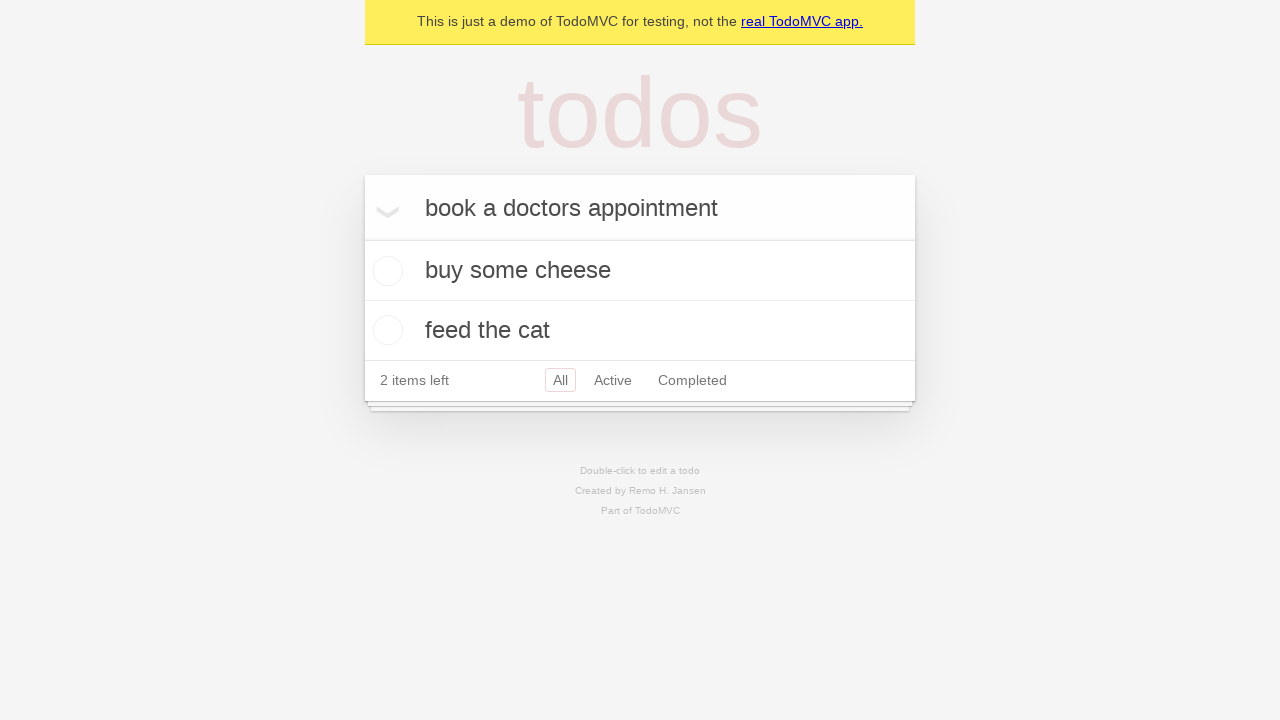

Pressed Enter to create todo 'book a doctors appointment' on internal:attr=[placeholder="What needs to be done?"i]
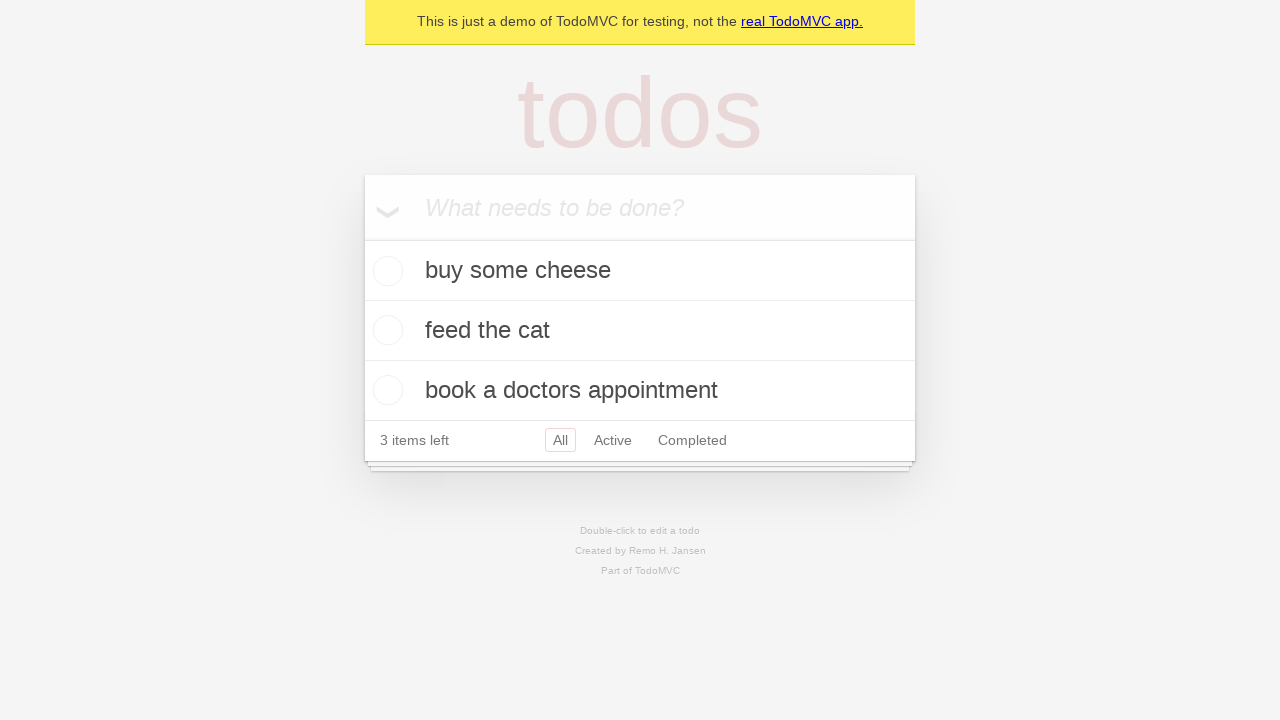

Double-clicked second todo to enter edit mode at (640, 331) on internal:testid=[data-testid="todo-item"s] >> nth=1
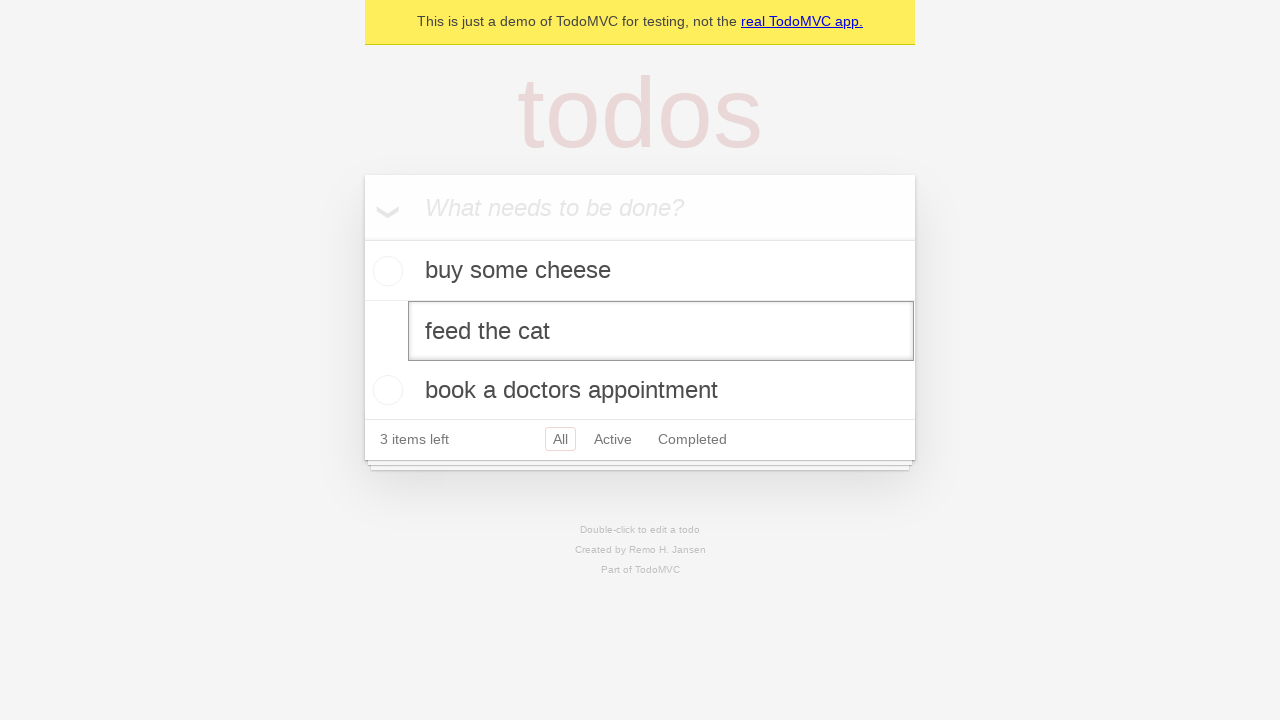

Filled edit input with 'buy some sausages' on internal:testid=[data-testid="todo-item"s] >> nth=1 >> internal:role=textbox[nam
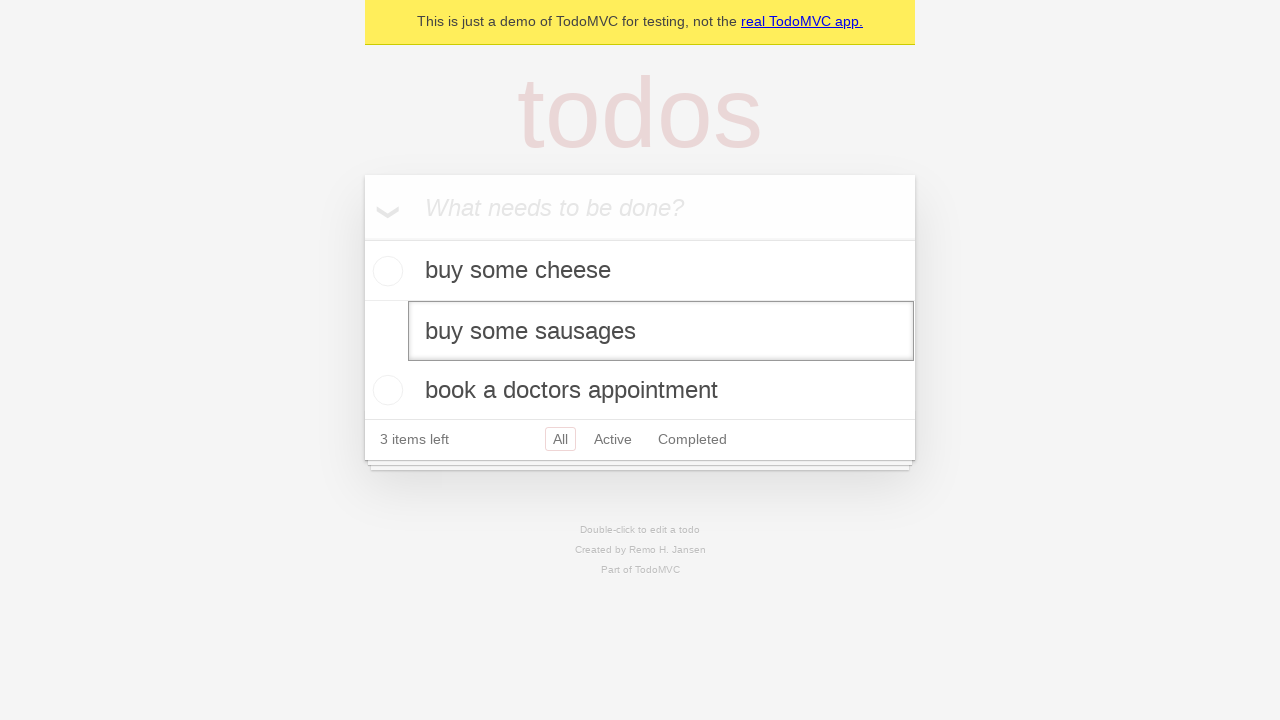

Dispatched blur event to save edit on focus loss
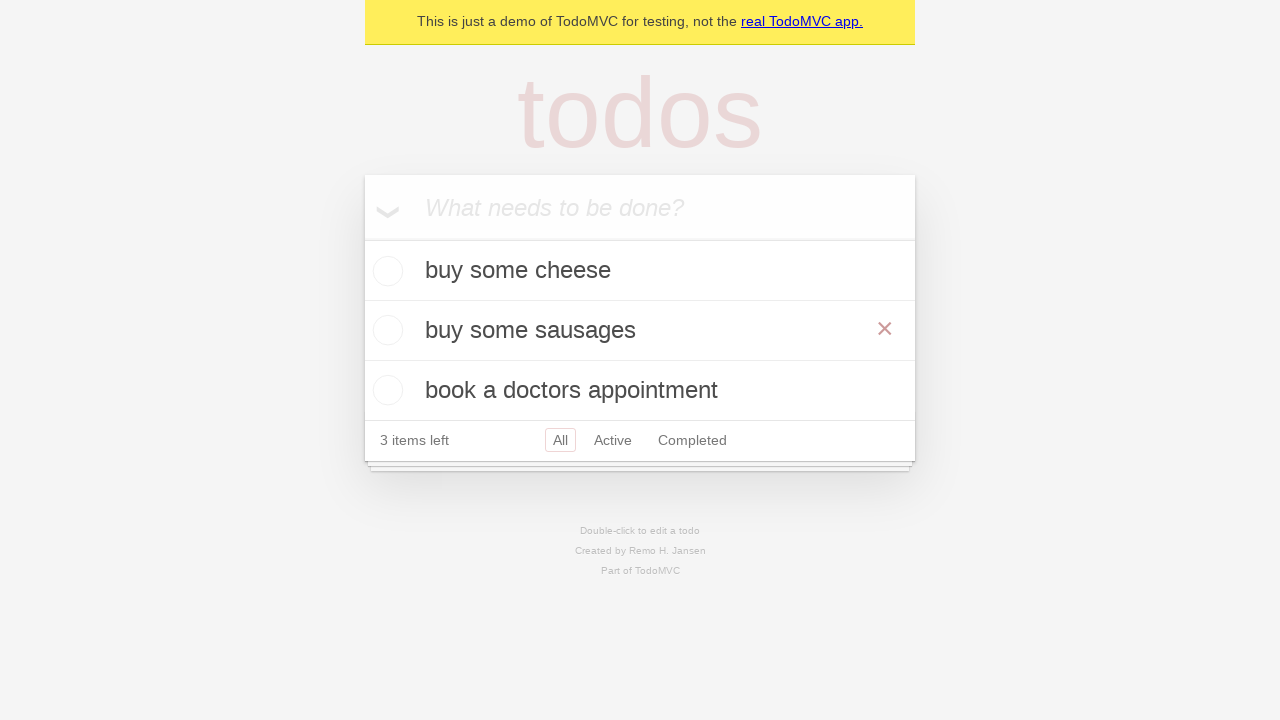

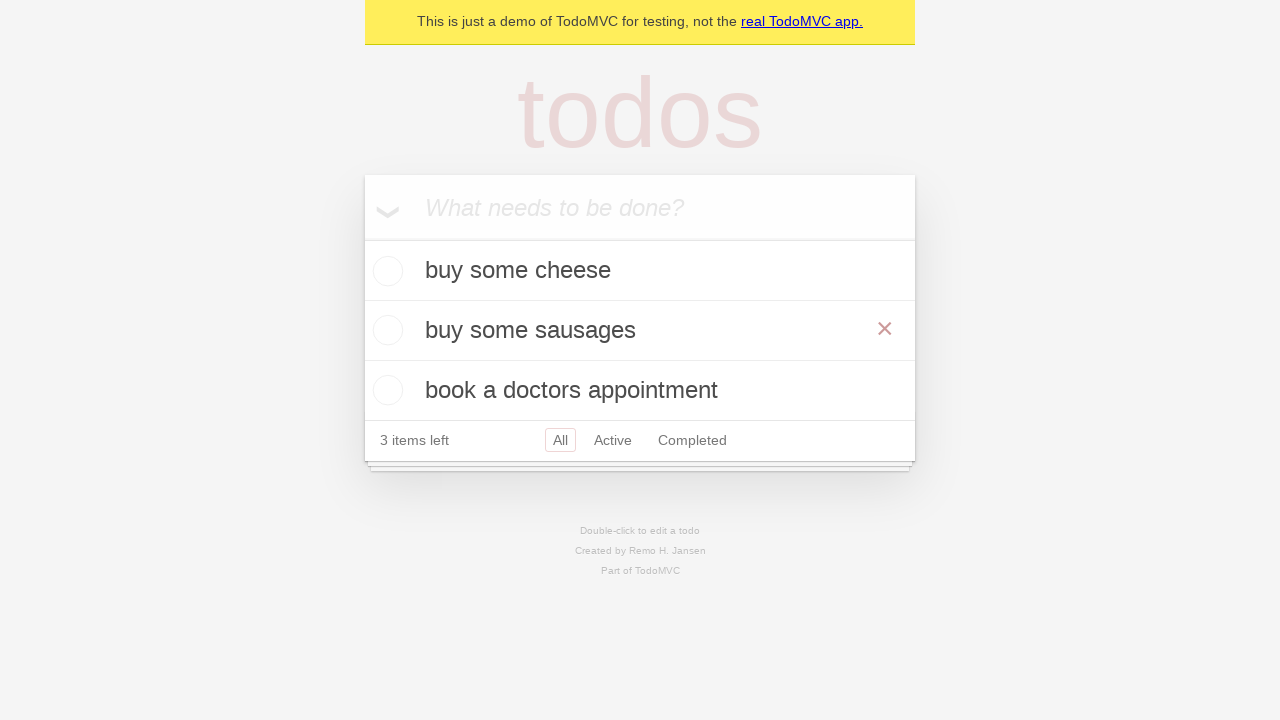